Tests that the currently applied filter link is highlighted with selected class

Starting URL: https://demo.playwright.dev/todomvc

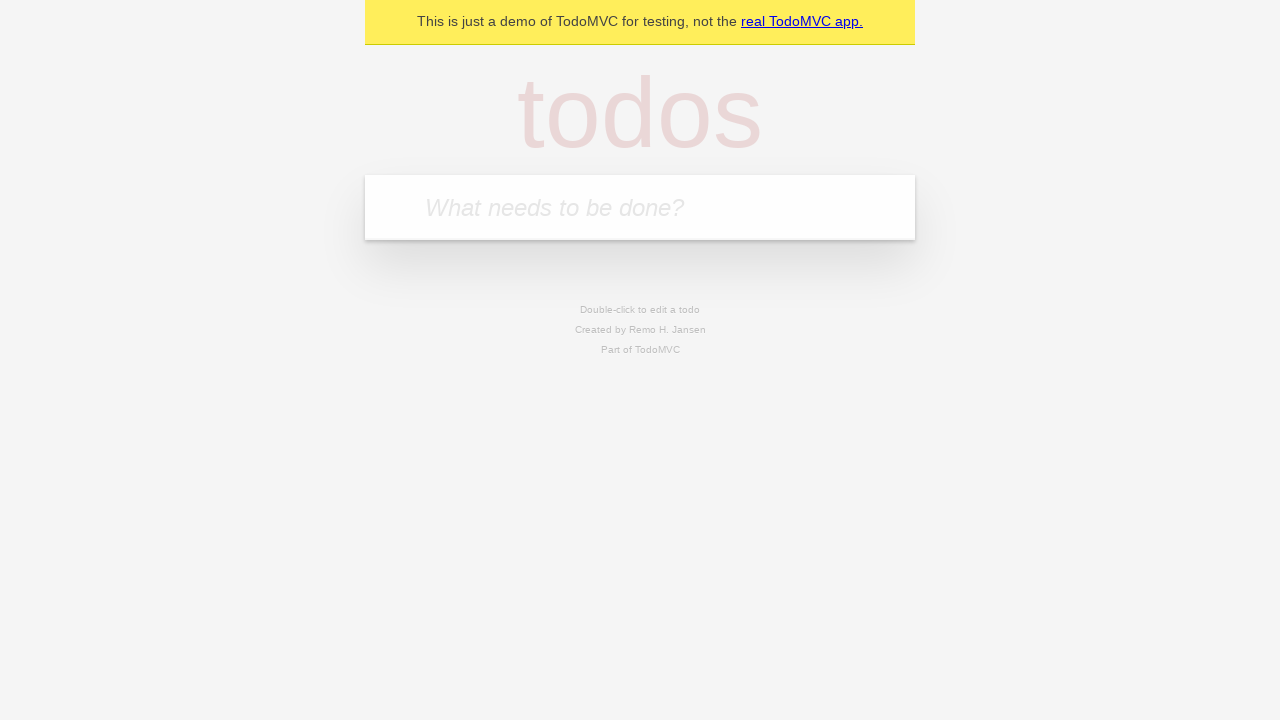

Filled todo input with 'buy some cheese' on internal:attr=[placeholder="What needs to be done?"i]
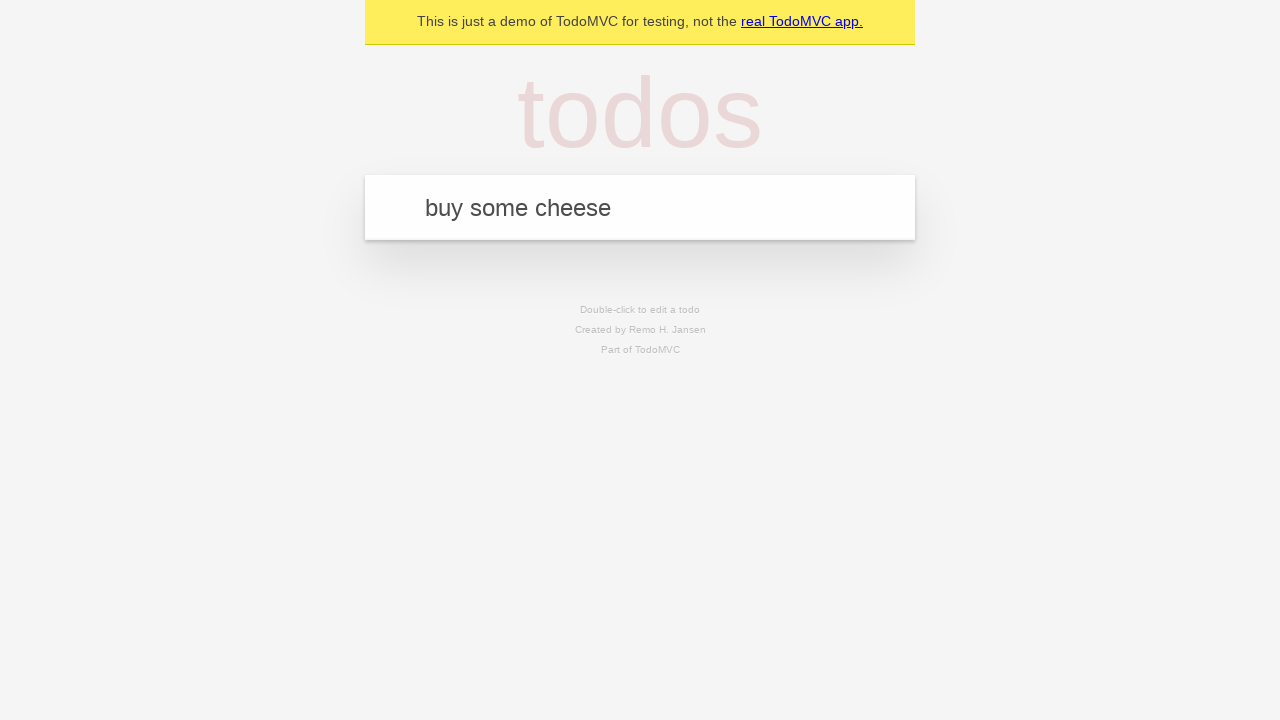

Pressed Enter to add first todo on internal:attr=[placeholder="What needs to be done?"i]
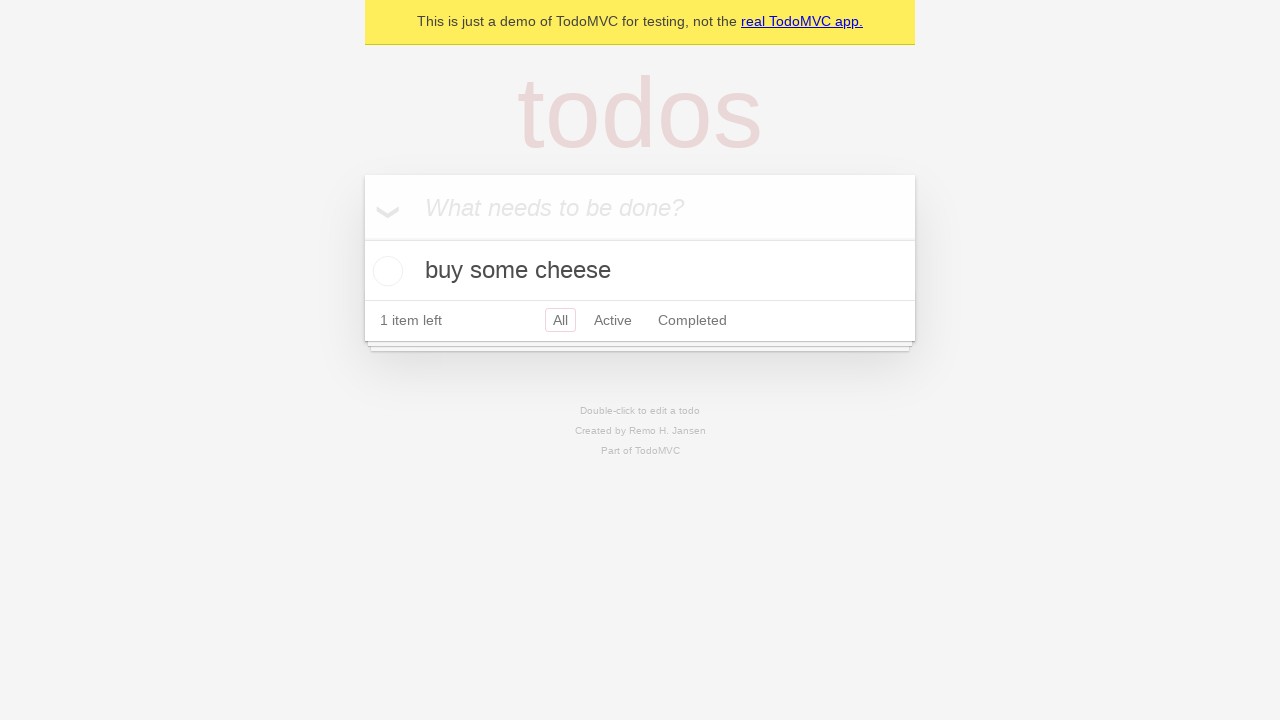

Filled todo input with 'feed the cat' on internal:attr=[placeholder="What needs to be done?"i]
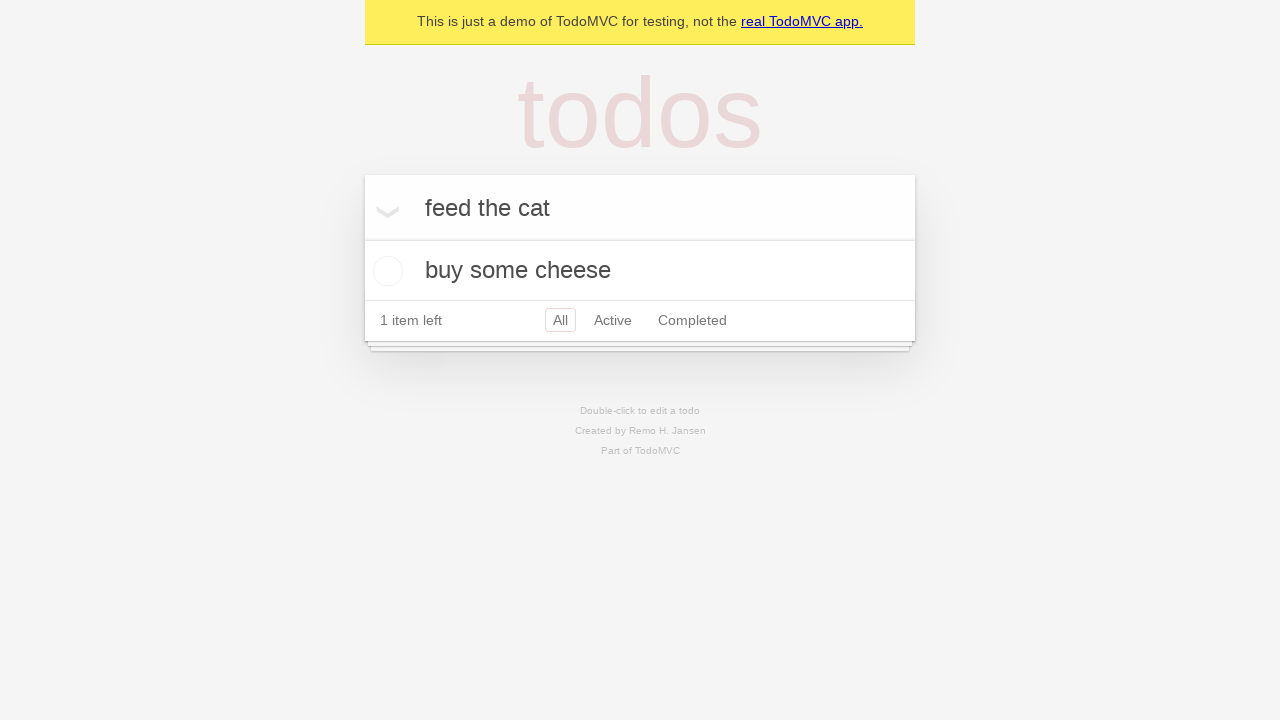

Pressed Enter to add second todo on internal:attr=[placeholder="What needs to be done?"i]
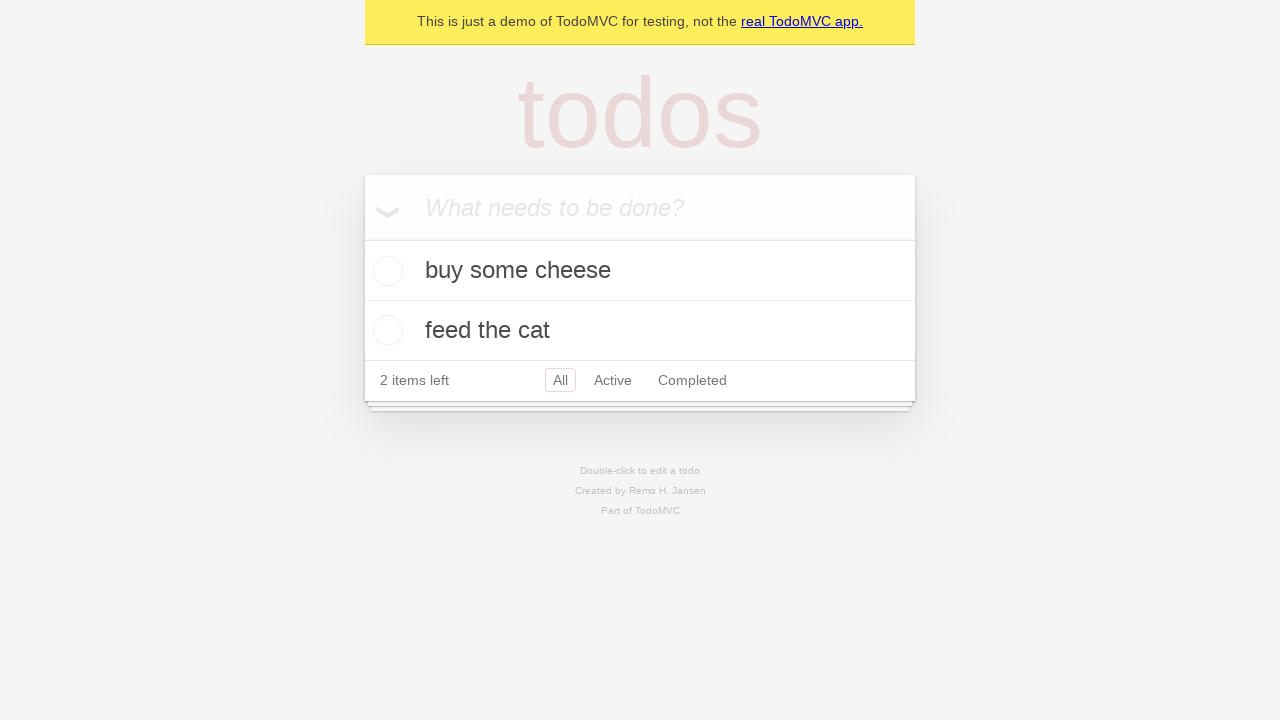

Filled todo input with 'book a doctors appointment' on internal:attr=[placeholder="What needs to be done?"i]
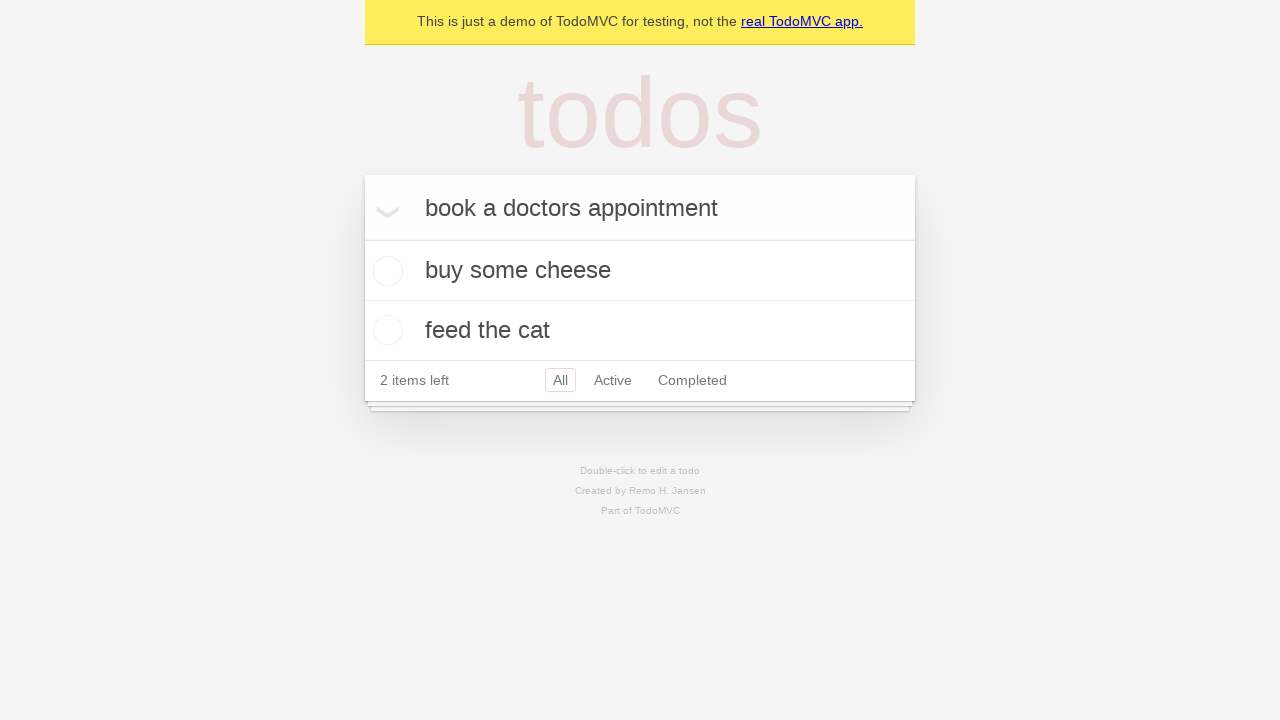

Pressed Enter to add third todo on internal:attr=[placeholder="What needs to be done?"i]
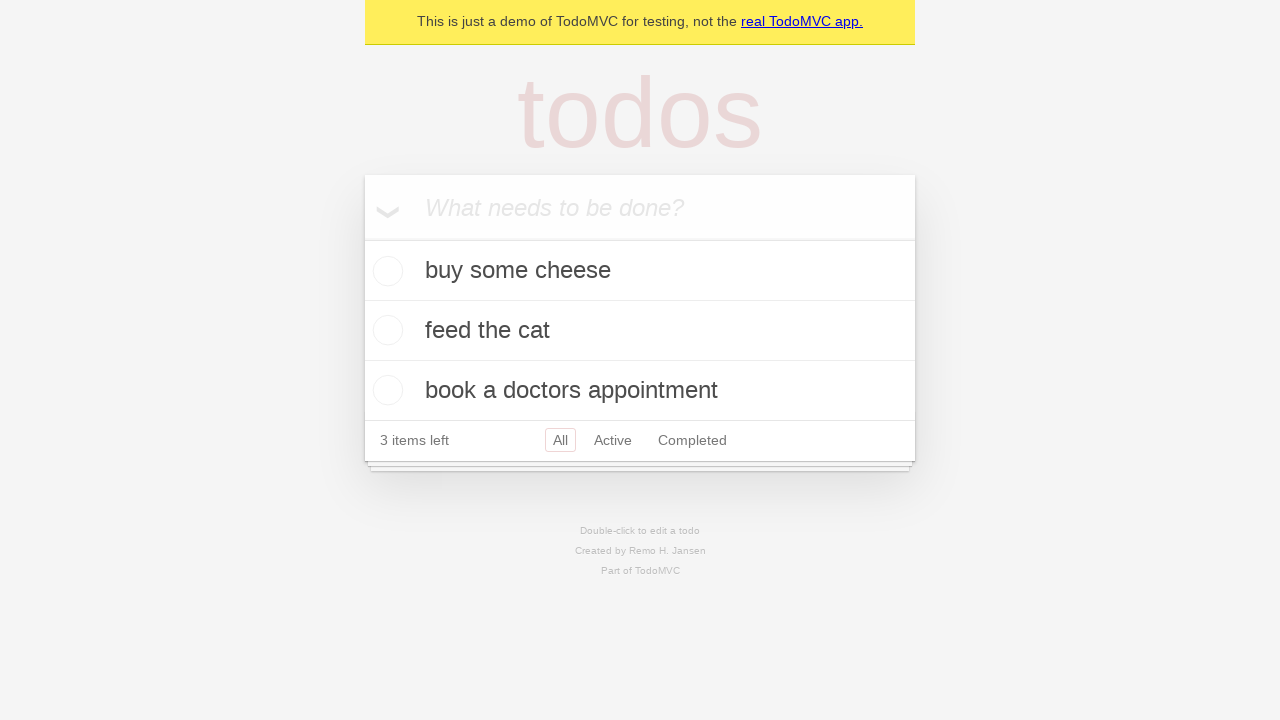

Clicked Active filter link at (613, 440) on internal:role=link[name="Active"i]
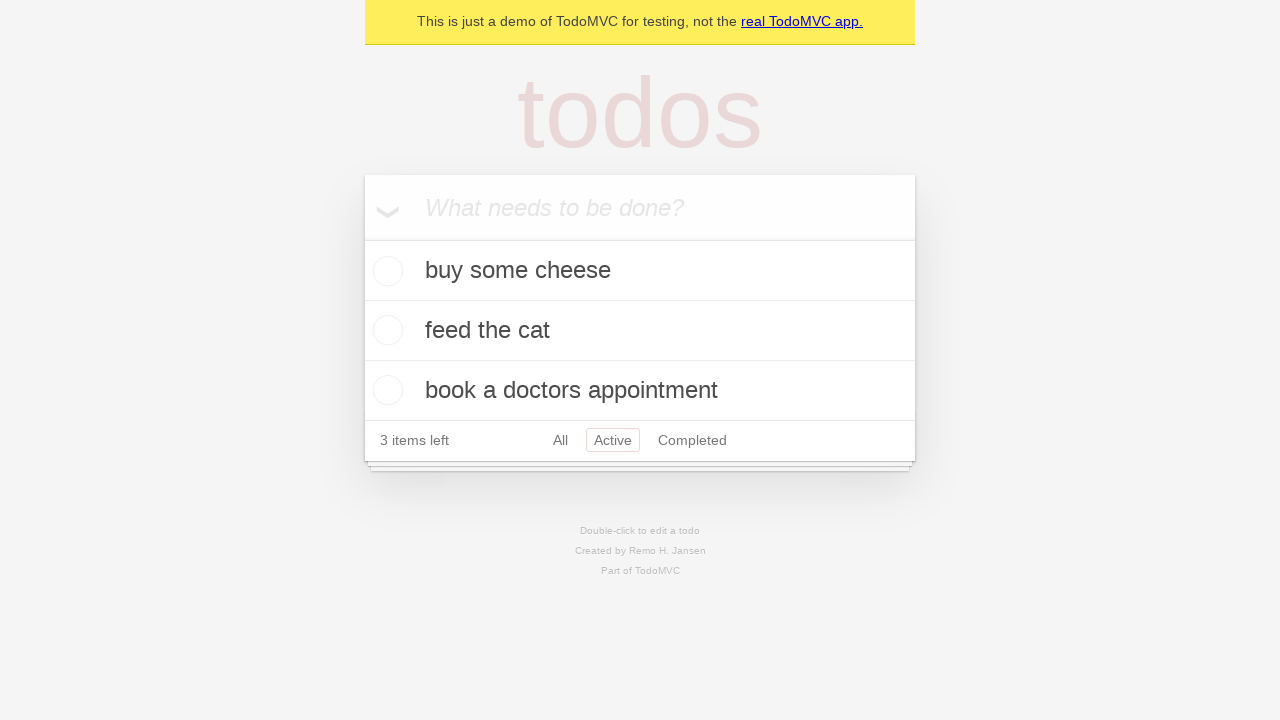

Clicked Completed filter link at (692, 440) on internal:role=link[name="Completed"i]
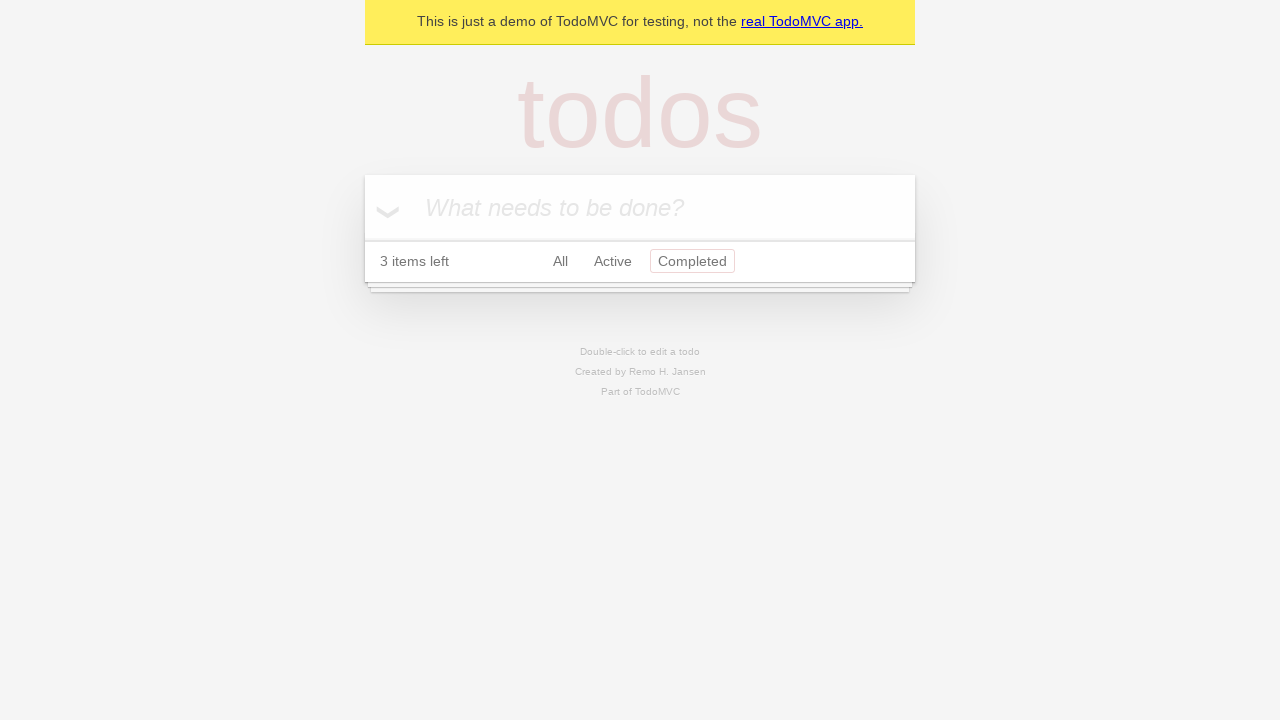

Waited 300ms for filter highlight to be applied
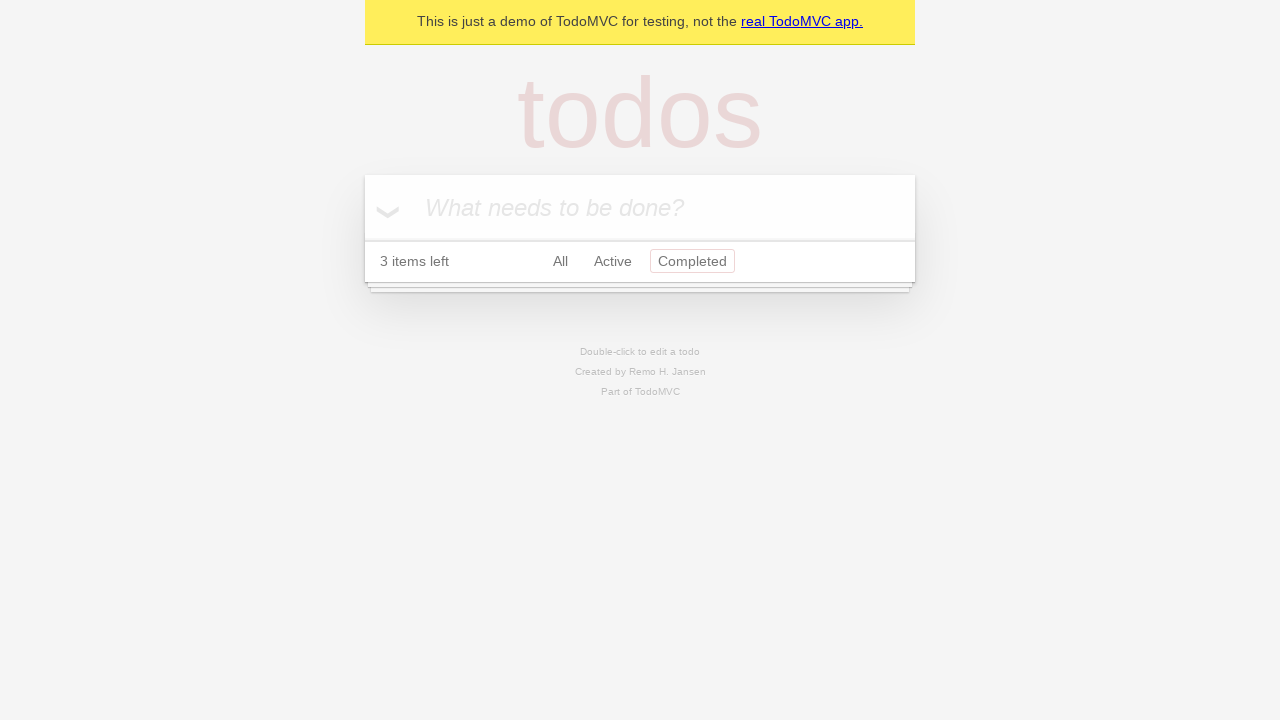

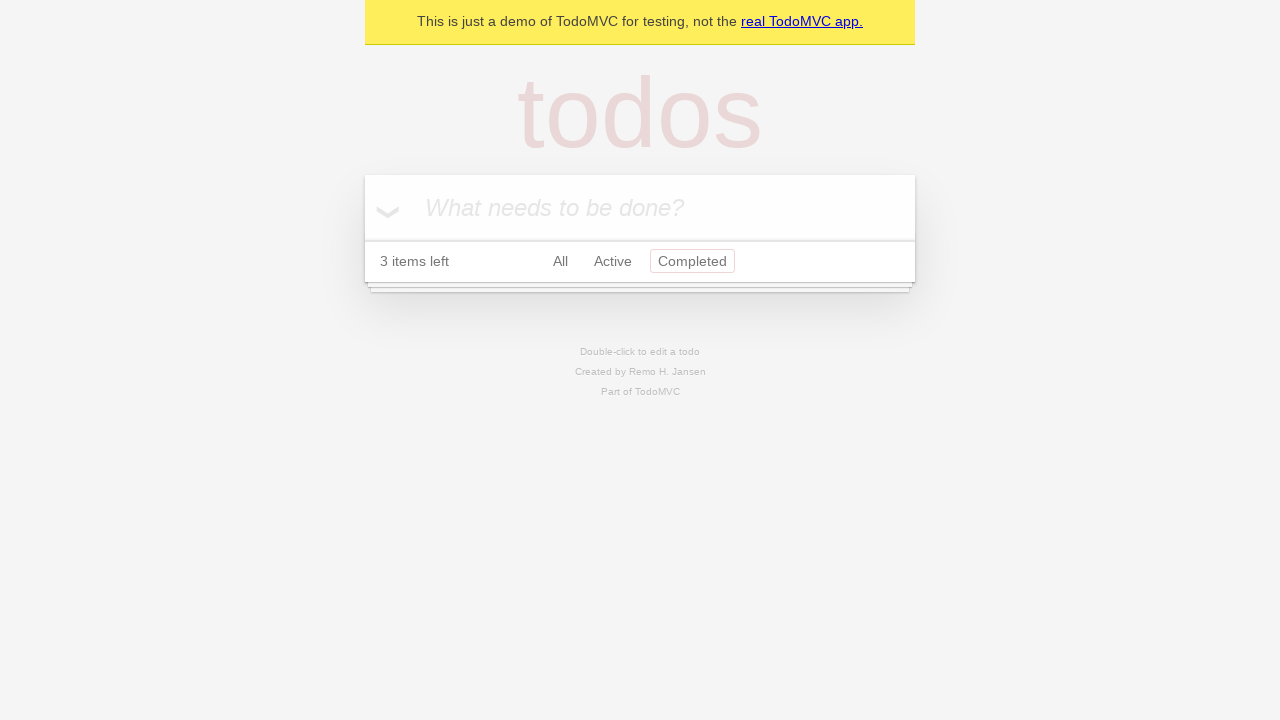